Tests dropdown selection functionality by selecting options using different methods (by index, visible text, and value)

Starting URL: https://rahulshettyacademy.com/dropdownsPractise/

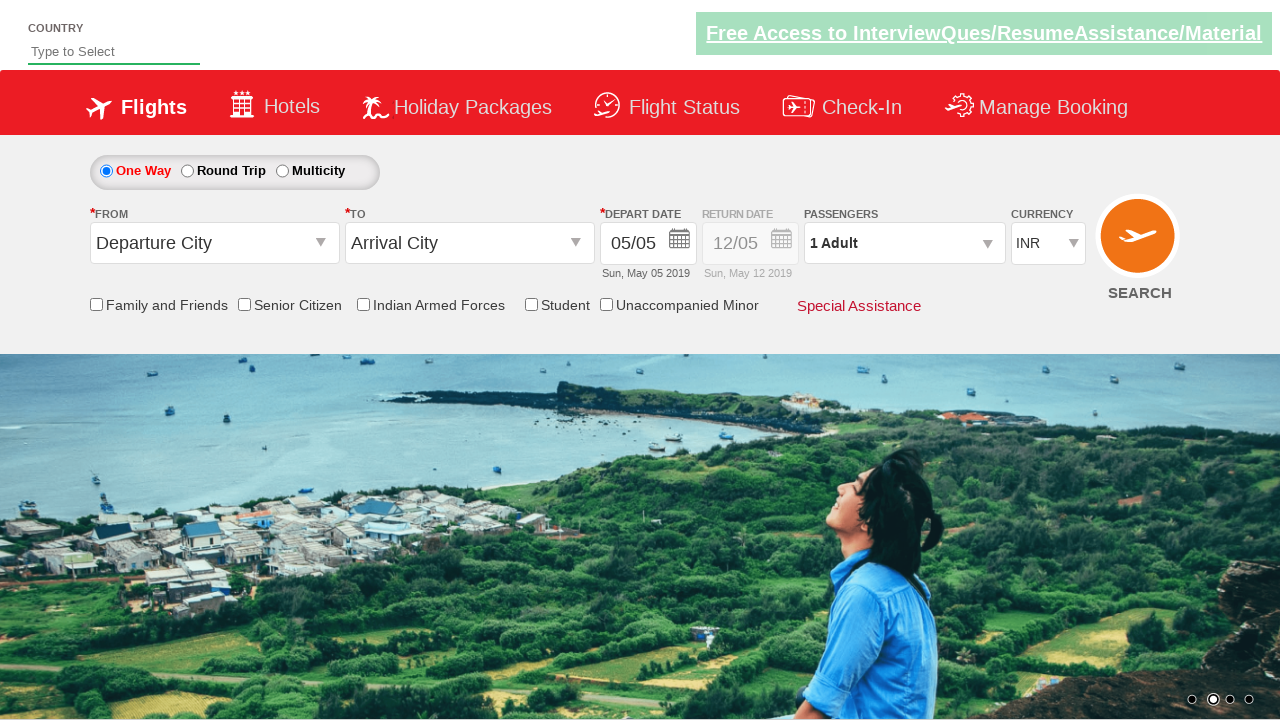

Selected currency dropdown option by index 3 (4th option) on #ctl00_mainContent_DropDownListCurrency
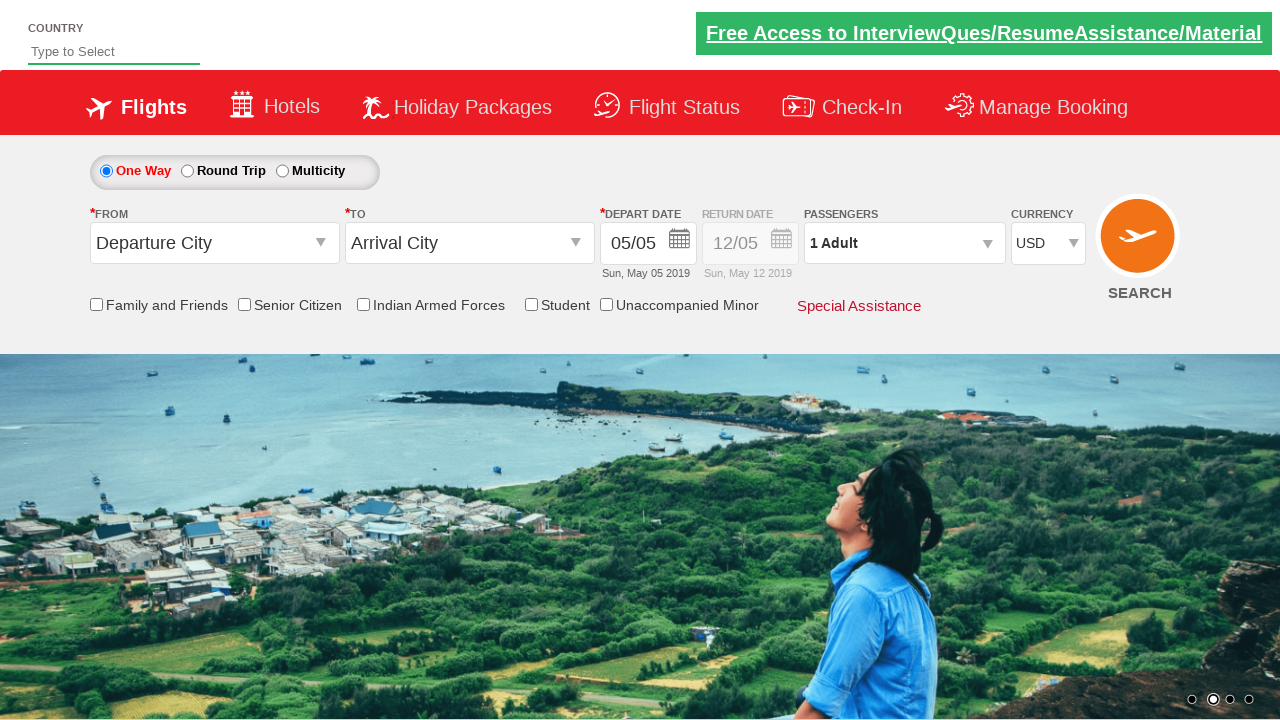

Retrieved selected option value from currency dropdown
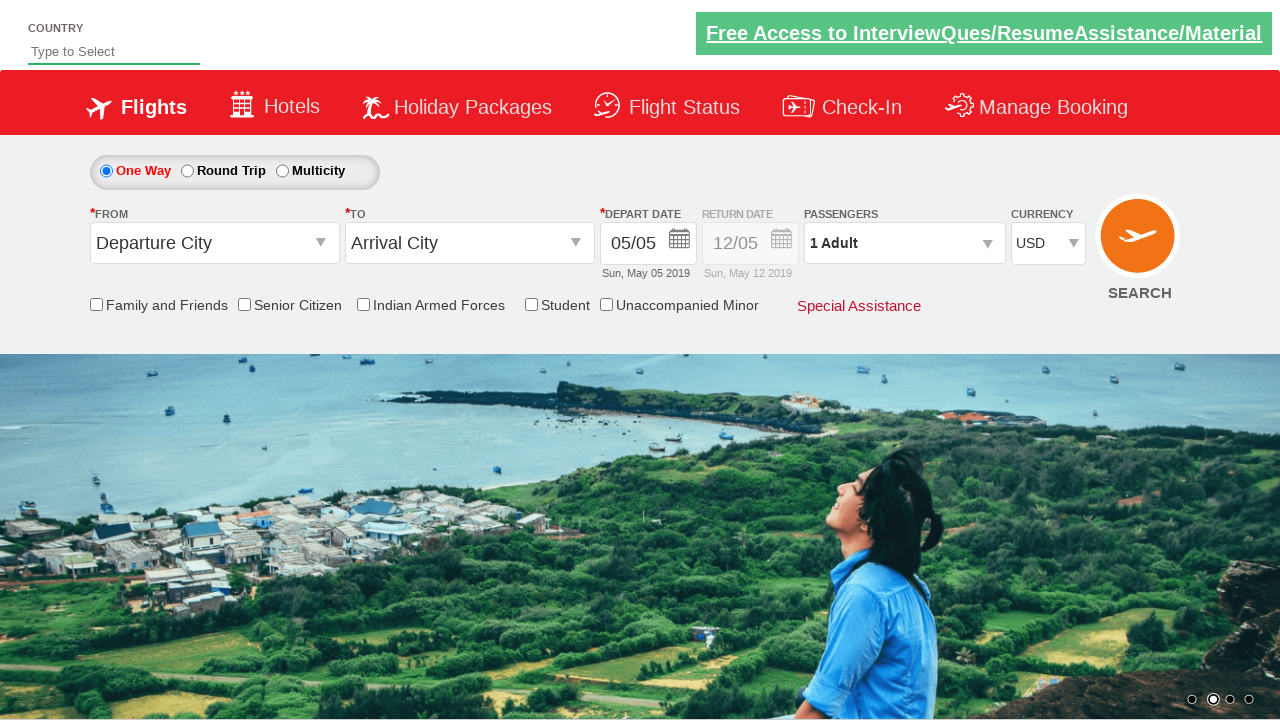

Printed text content of selected option after index selection
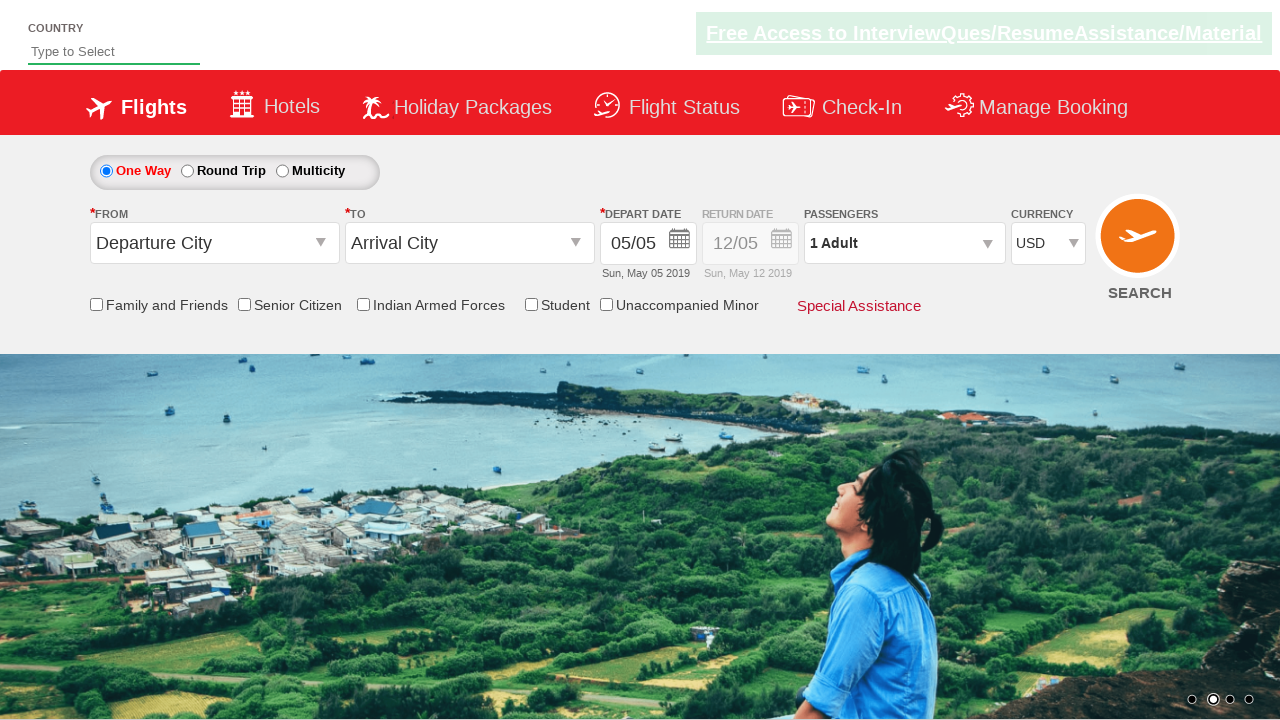

Selected currency dropdown option by visible text 'INR' on #ctl00_mainContent_DropDownListCurrency
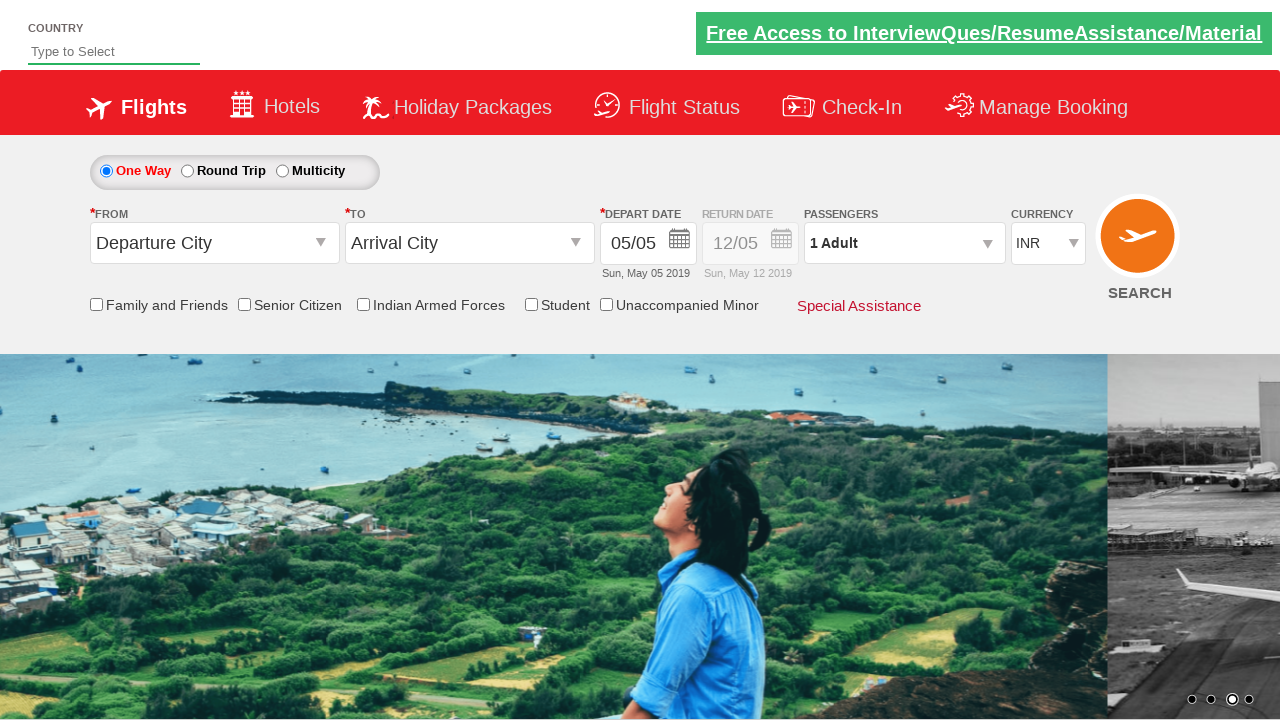

Retrieved selected option value from currency dropdown
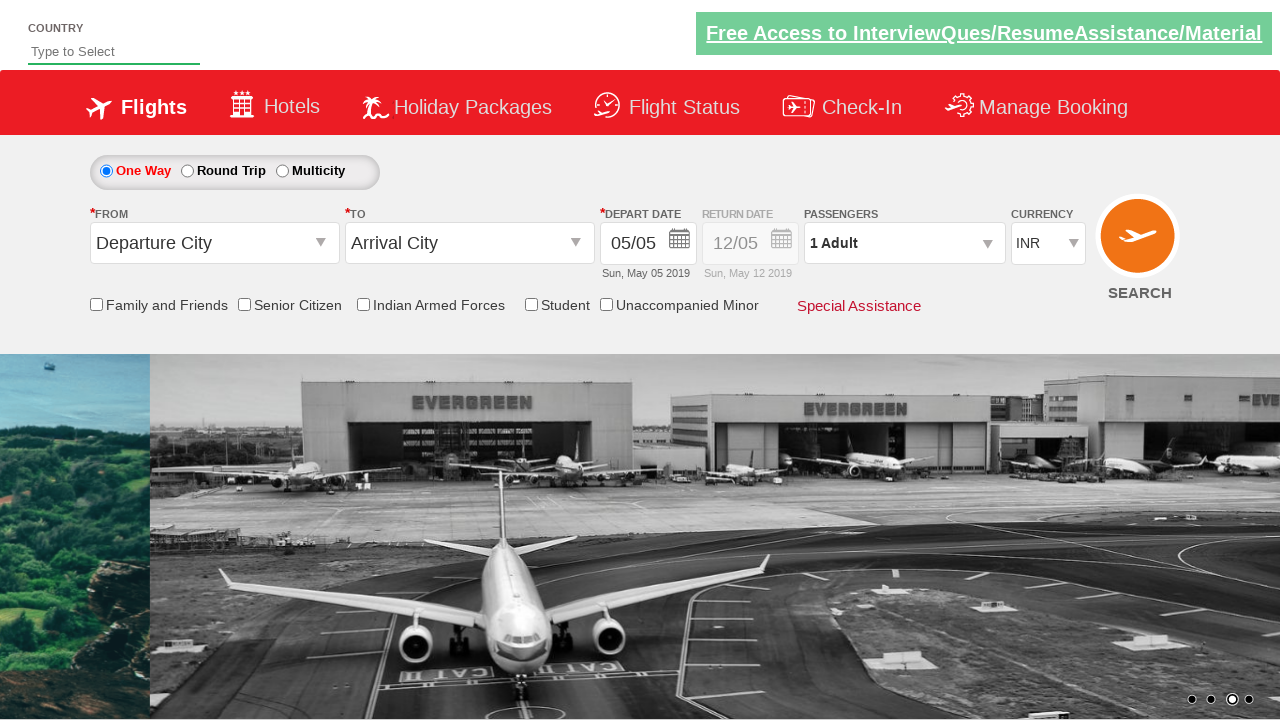

Printed text content of selected option after label selection
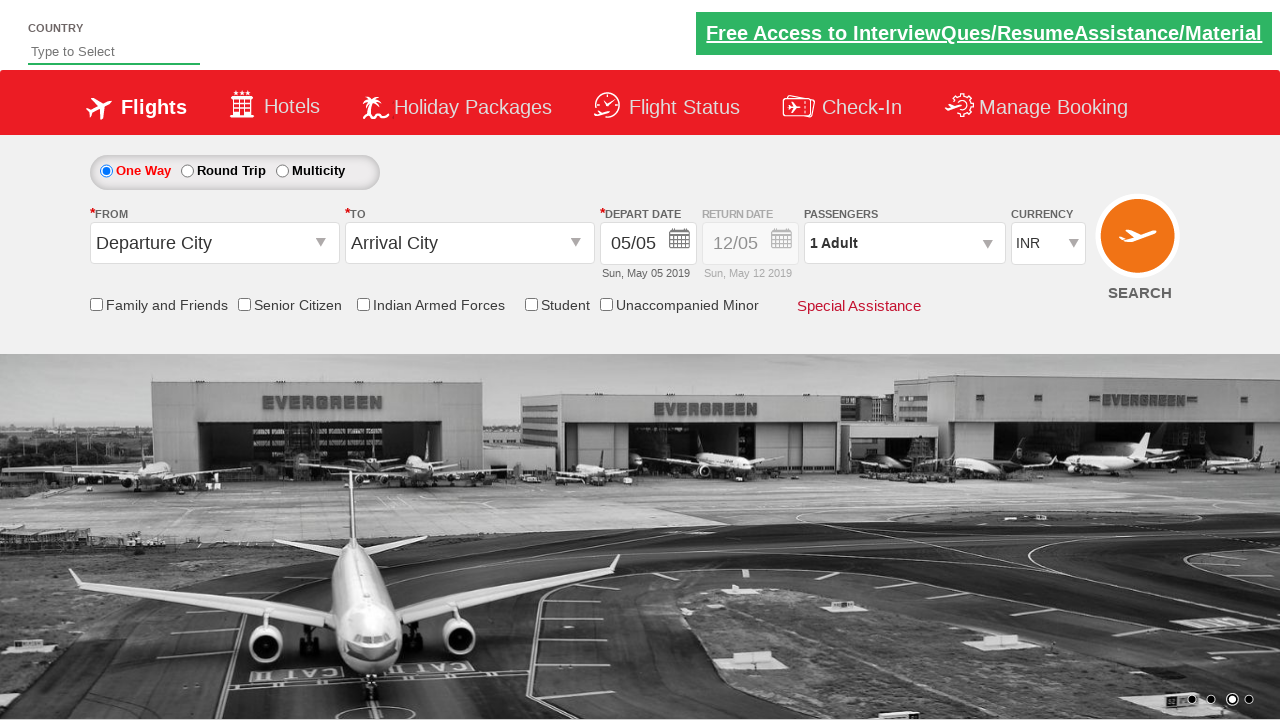

Selected currency dropdown option by value 'INR' on #ctl00_mainContent_DropDownListCurrency
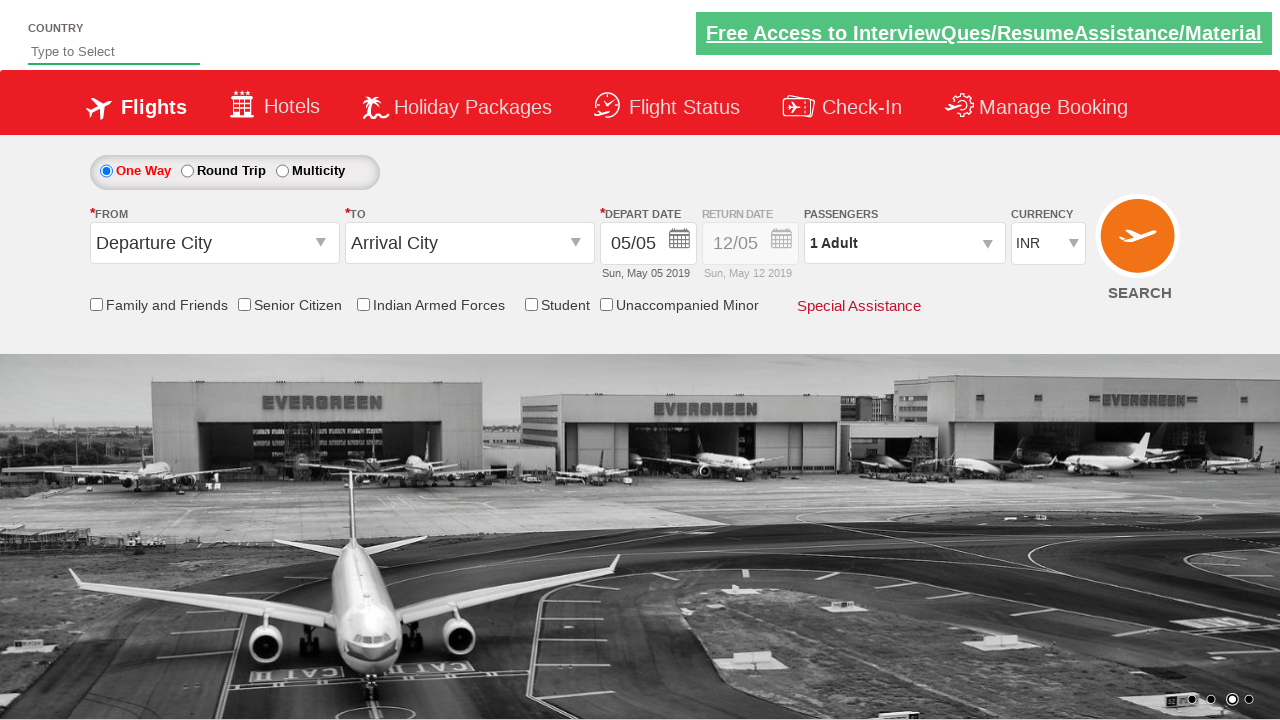

Retrieved selected option value from currency dropdown
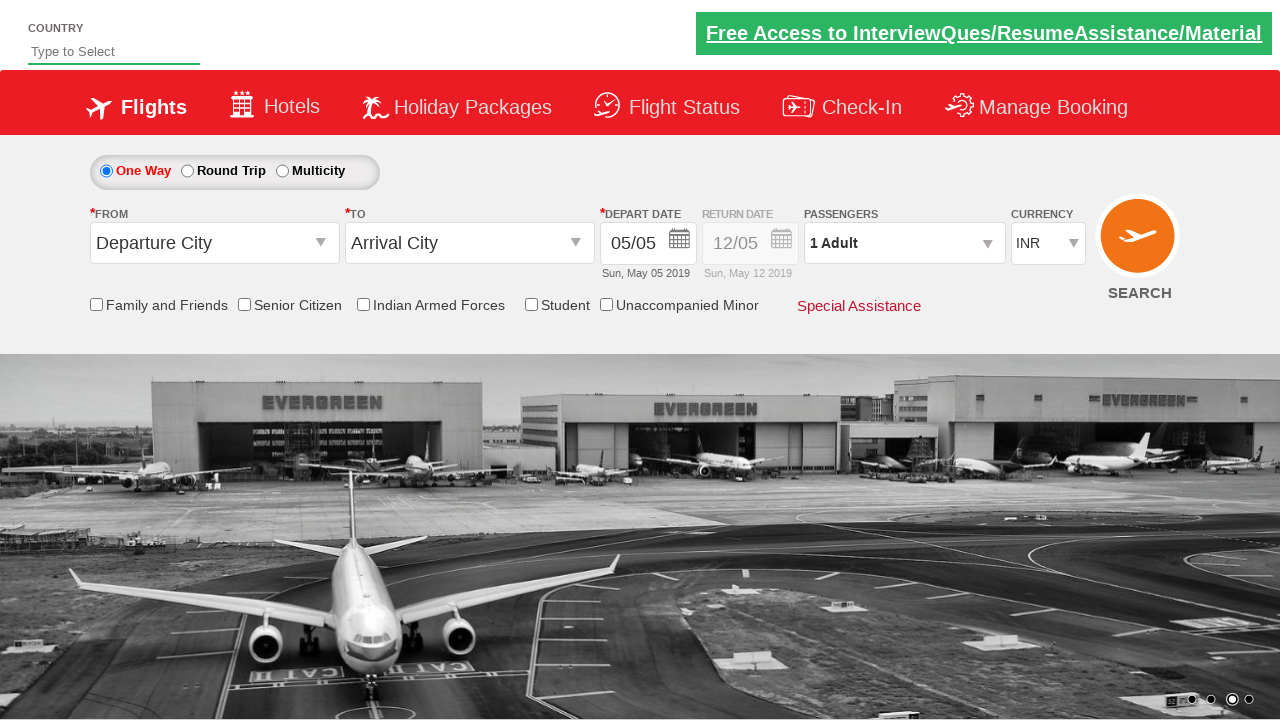

Printed text content of selected option after value selection
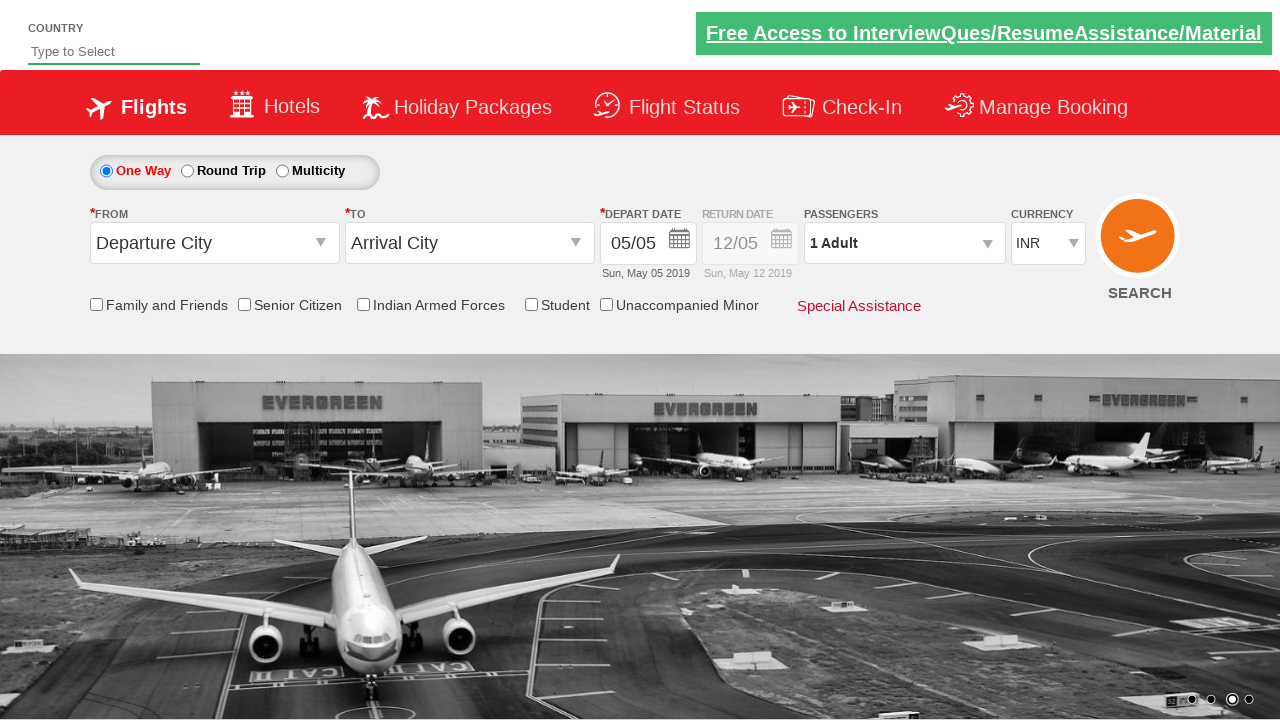

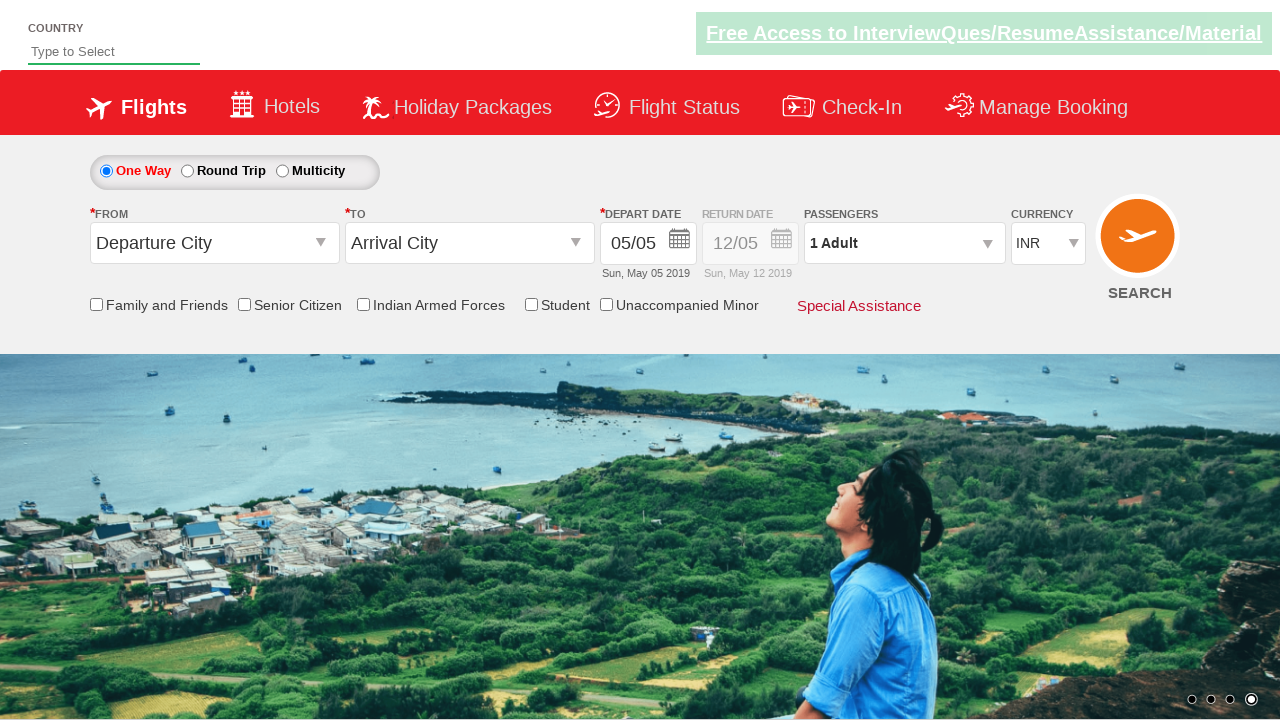